Tests login functionality with performance_glitch_user credentials which has a delay

Starting URL: https://www.saucedemo.com/

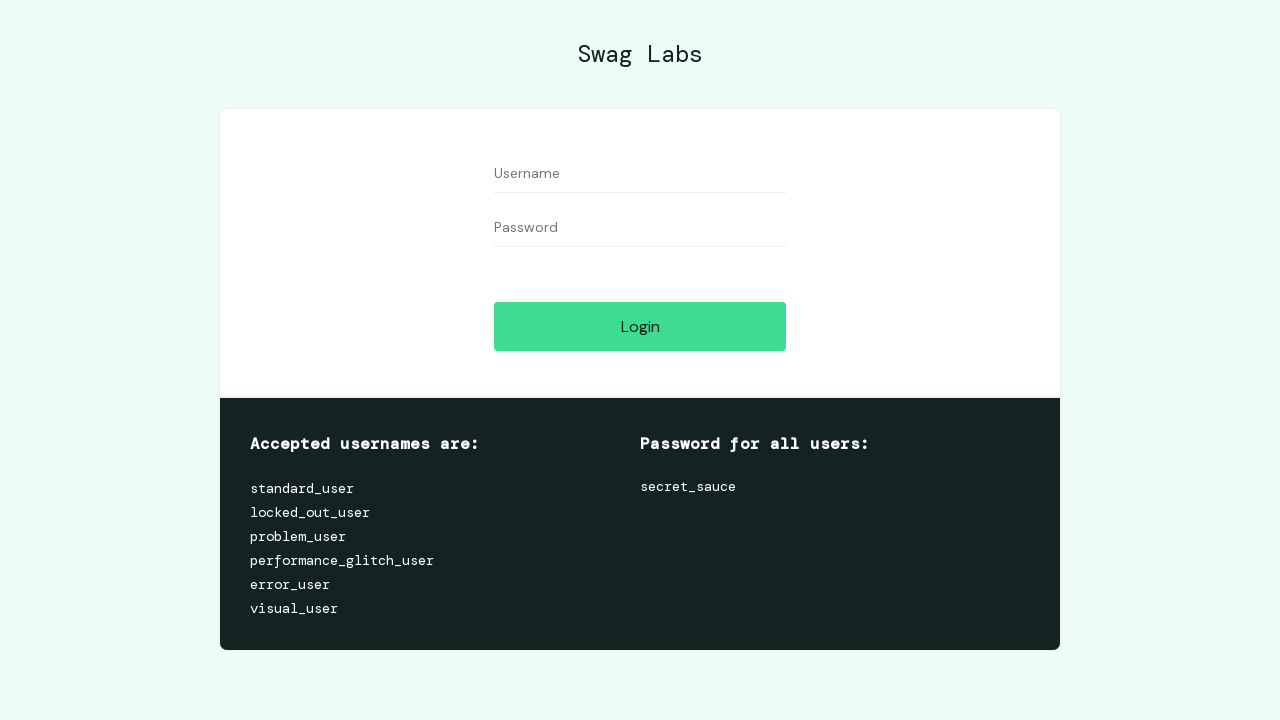

Filled username field with 'performance_glitch_user' on #user-name
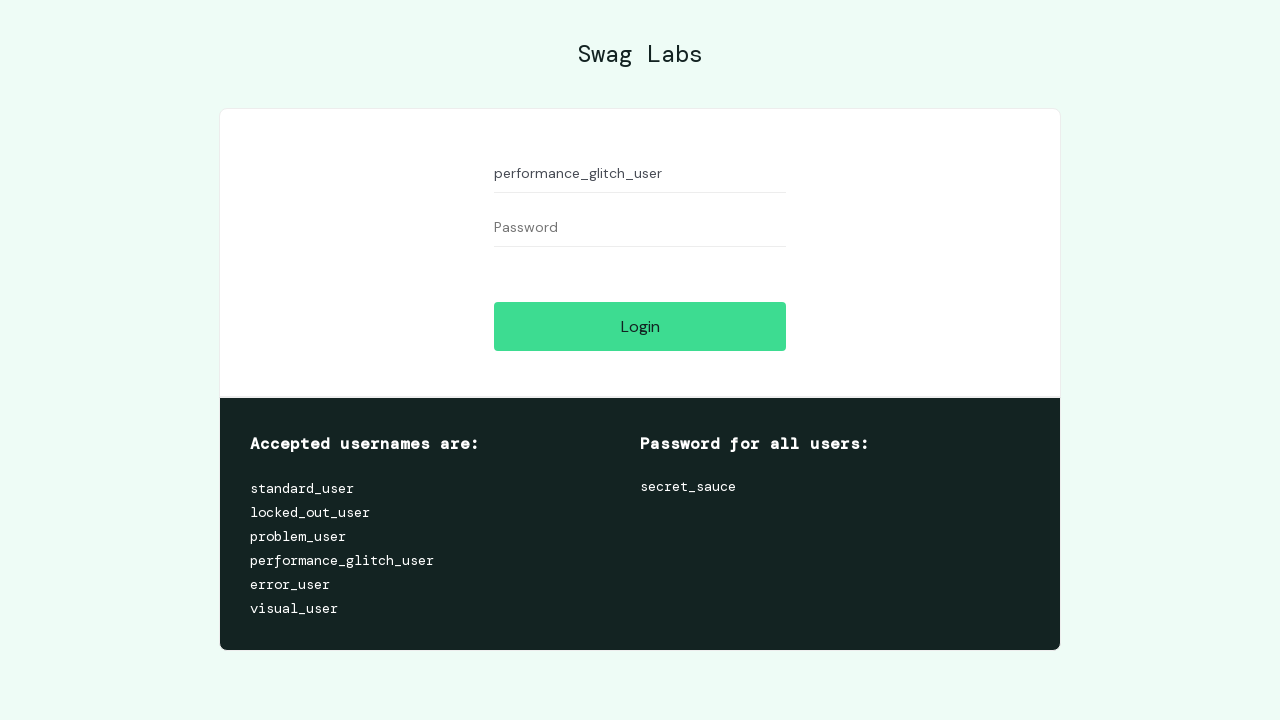

Filled password field with 'secret_sauce' on #password
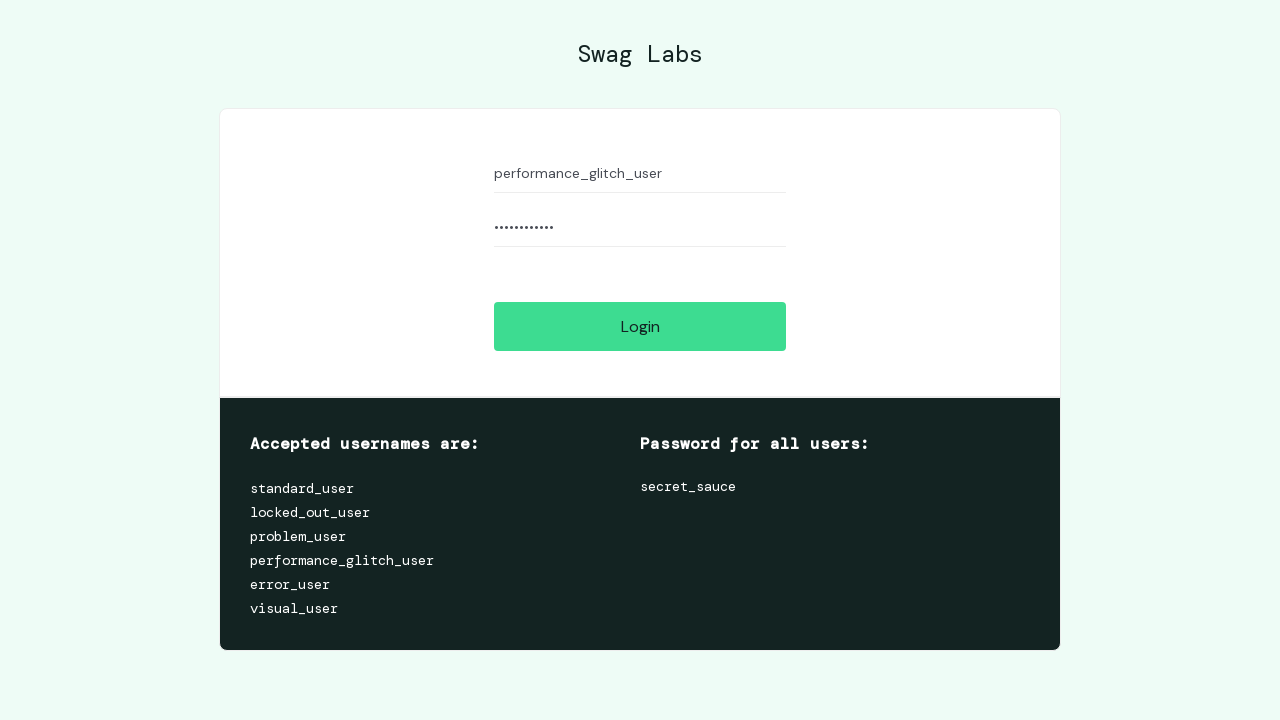

Clicked login button at (640, 326) on #login-button
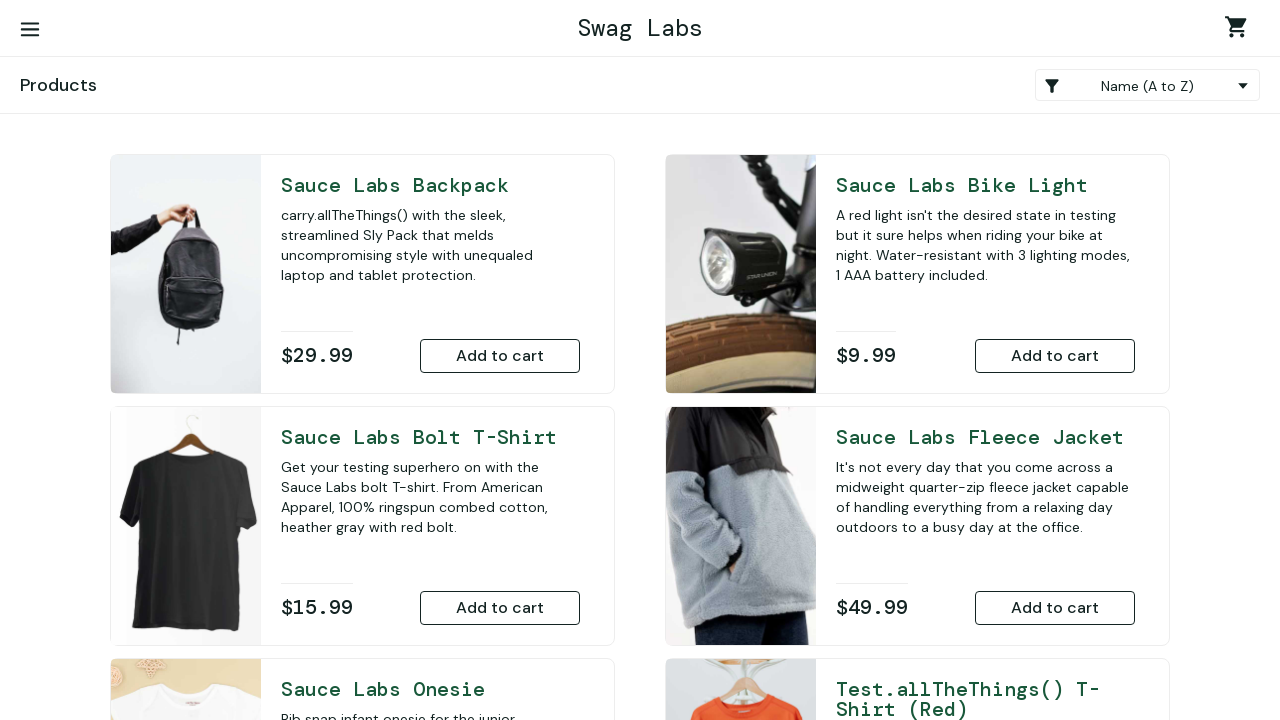

Successfully navigated to inventory page after login with performance_glitch_user
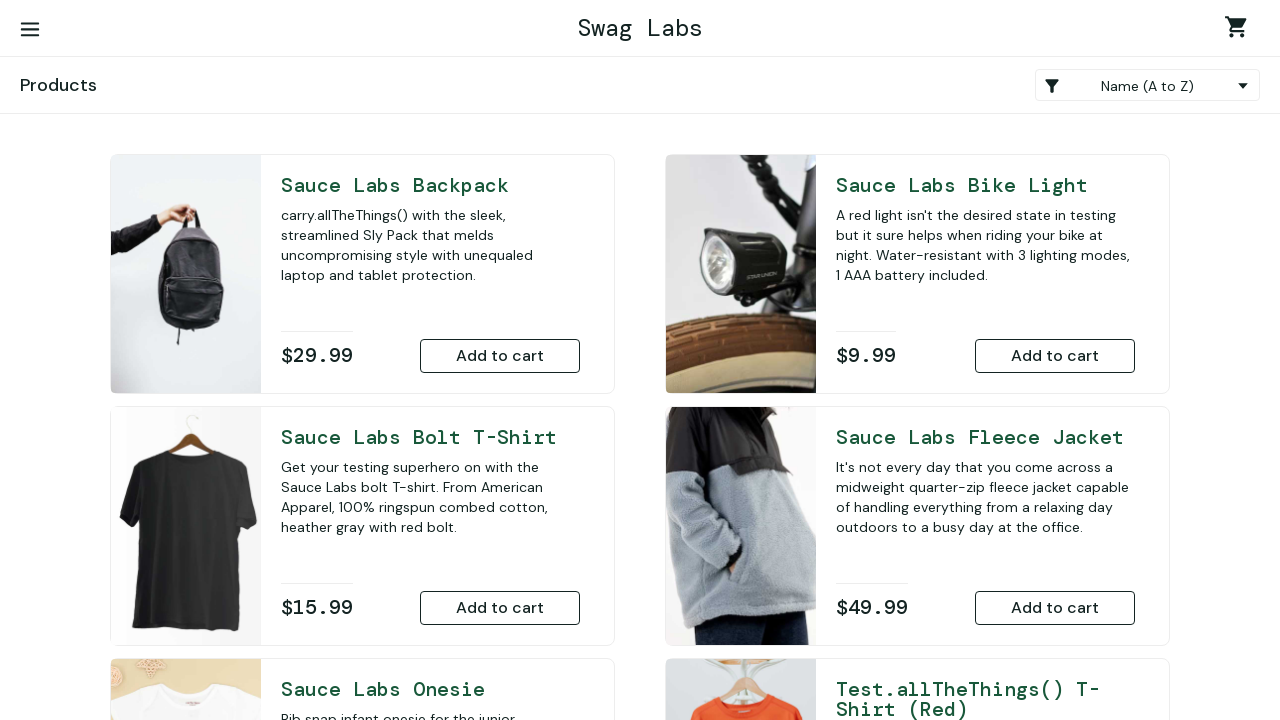

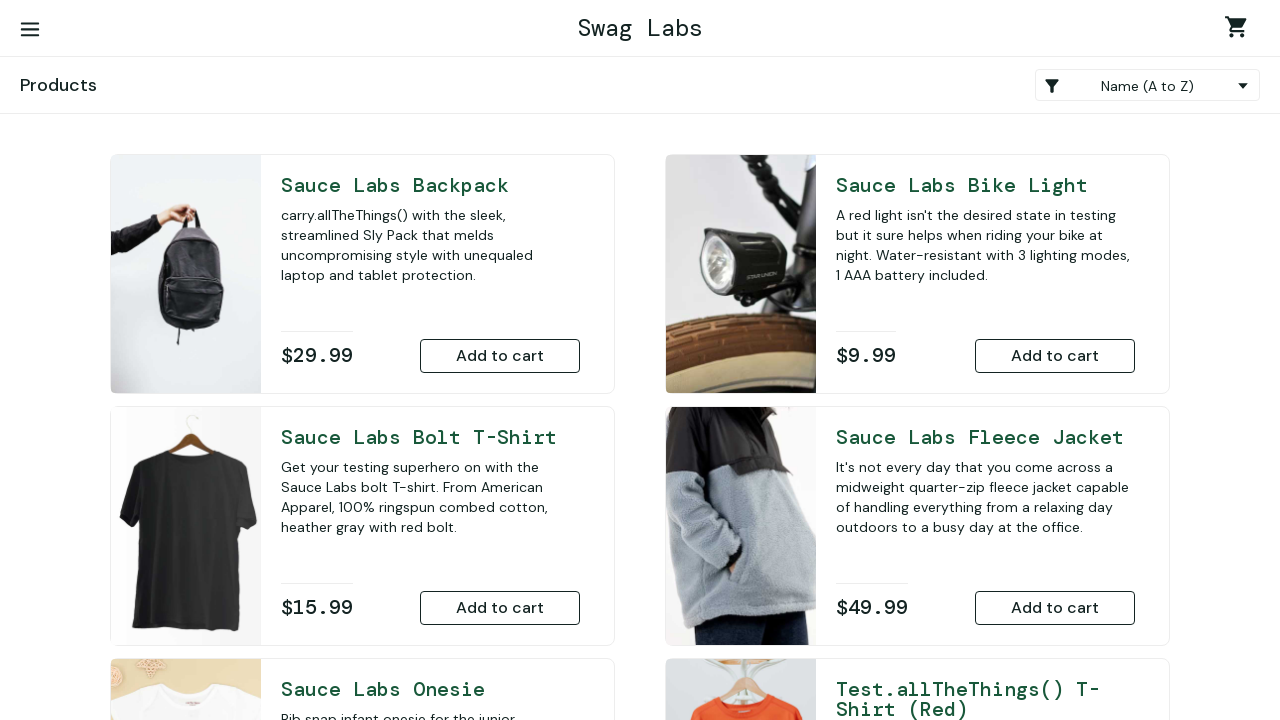